Verifies that the release date is displayed on a Steam game page by checking for the date element.

Starting URL: https://store.steampowered.com/app/221380/Age_of_Empires_II_HD/

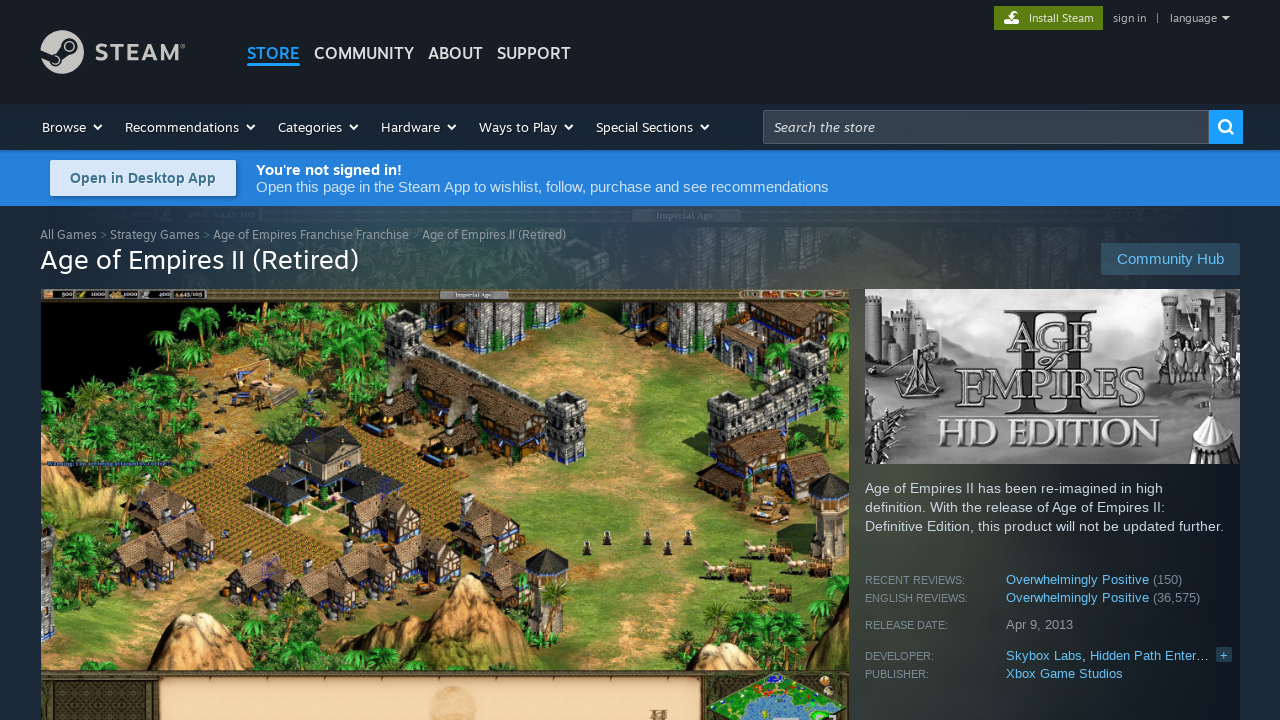

Navigated to Age of Empires II HD Steam page
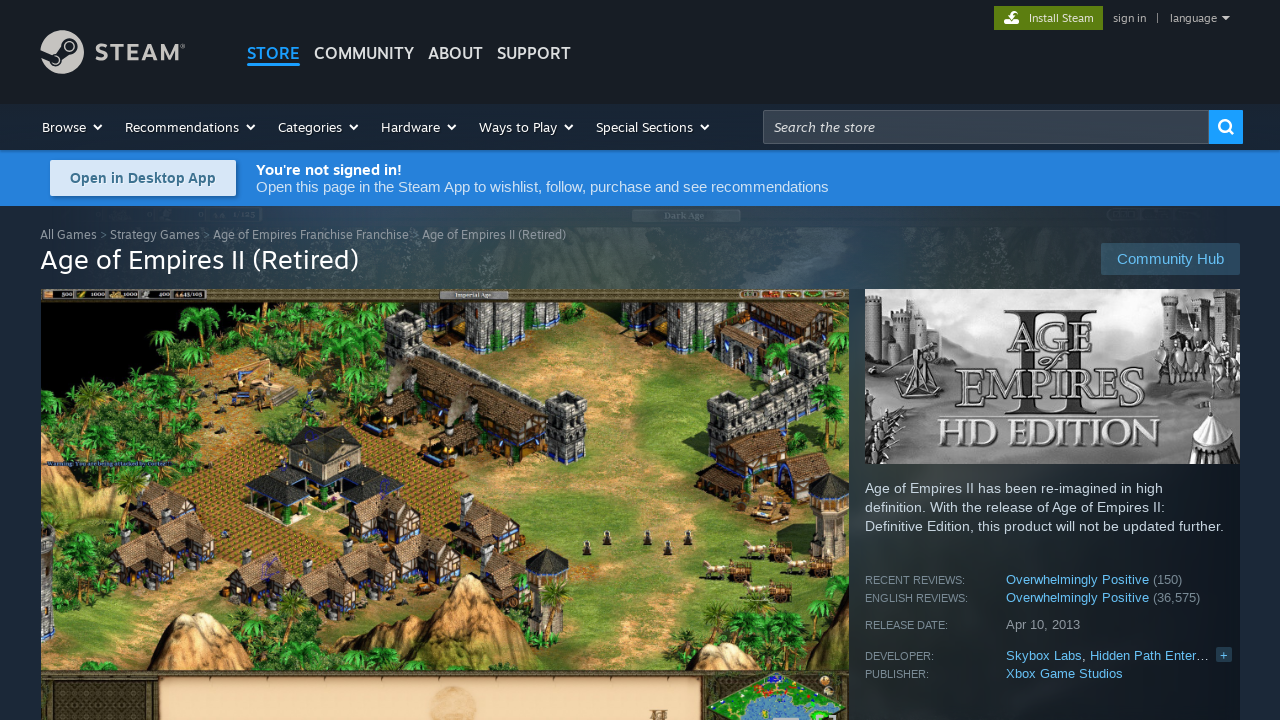

Located release date element
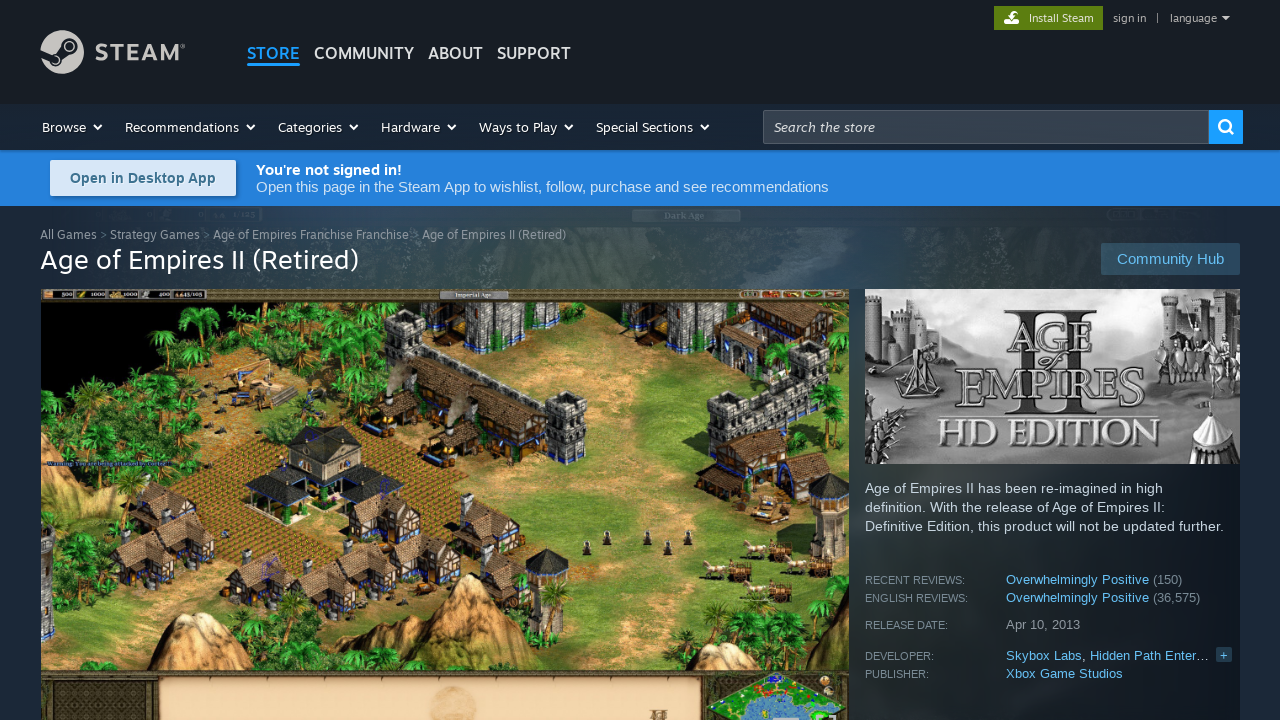

Retrieved release date text content
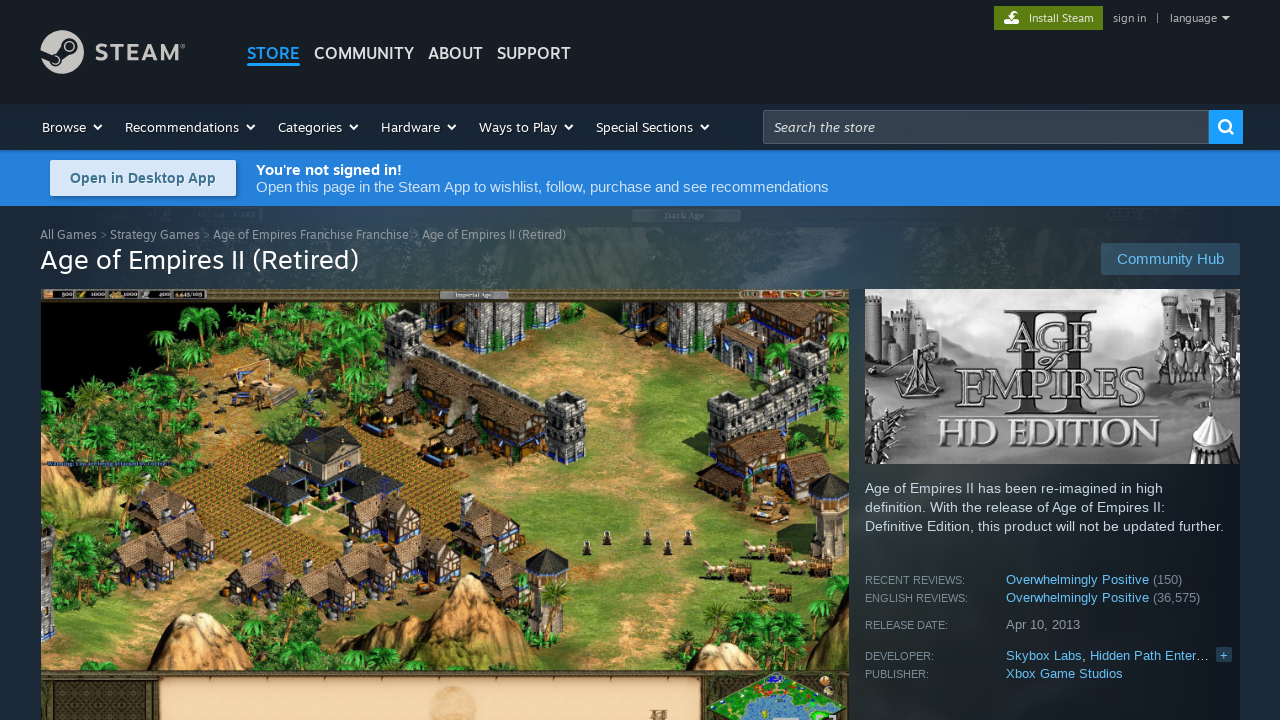

Verified that release date is not empty
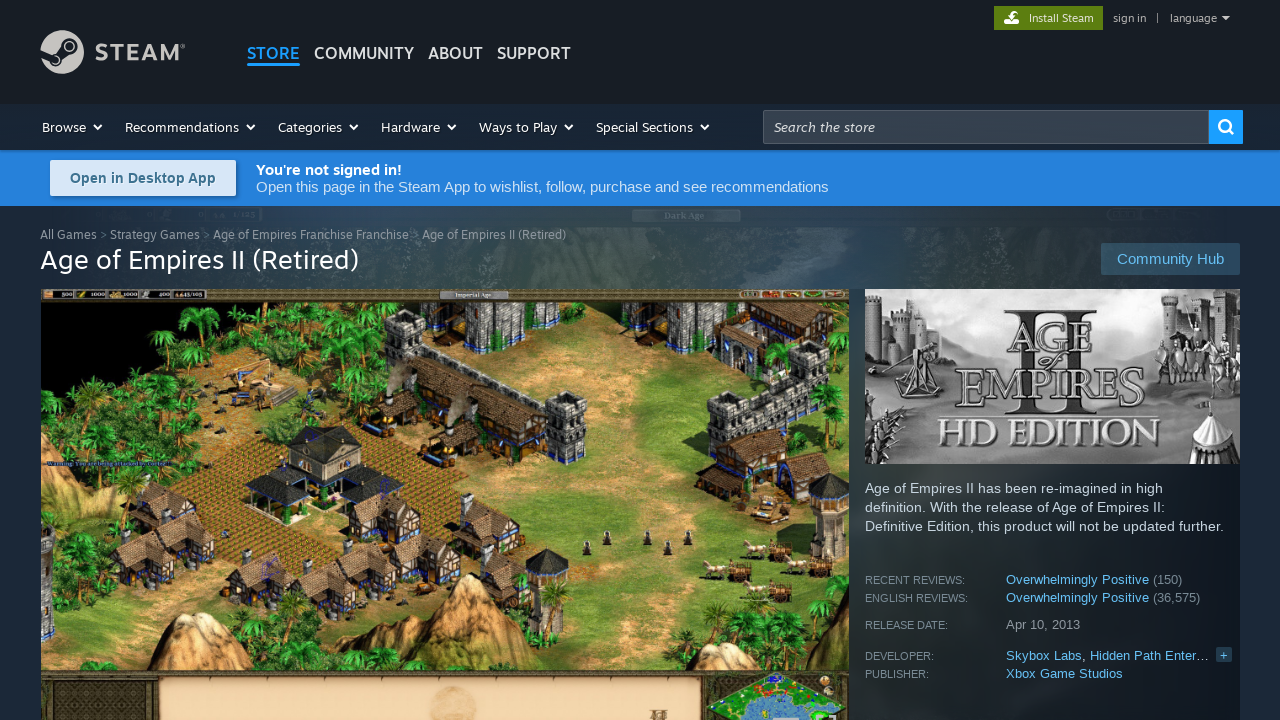

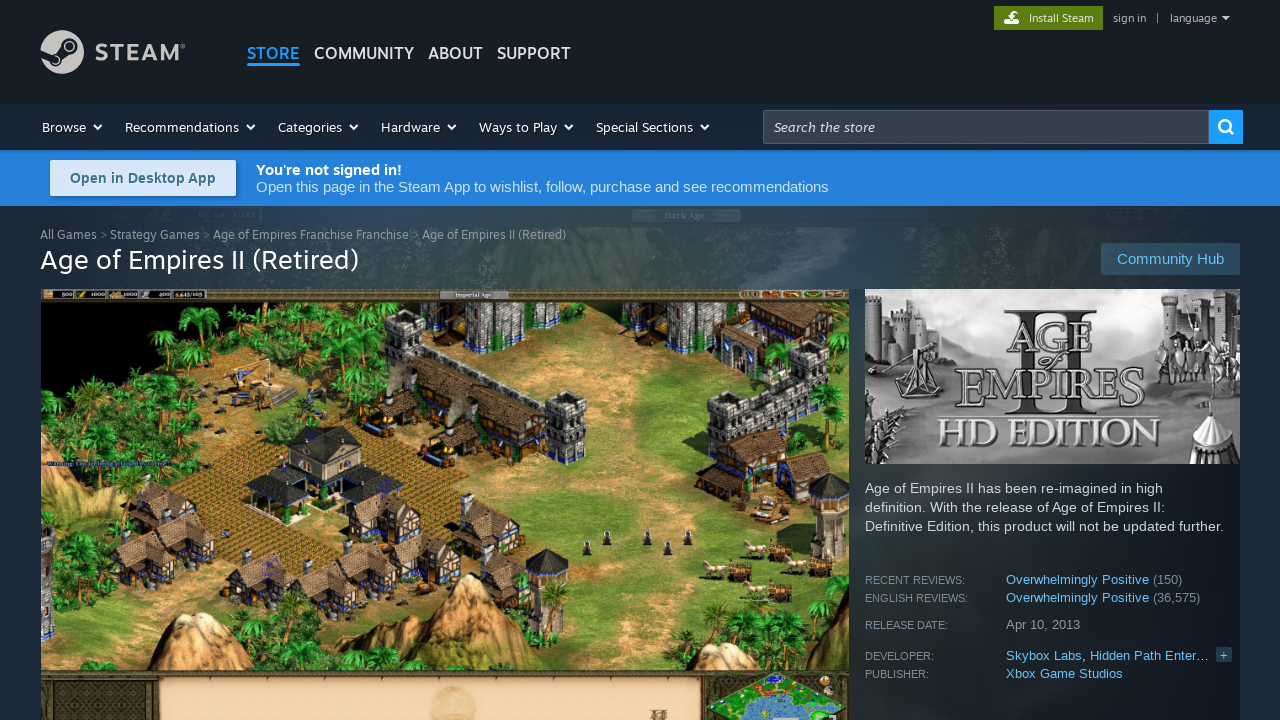